Tests the age form by entering multiple values using a data-driven approach with name and age fields

Starting URL: https://kristinek.github.io/site/examples/age

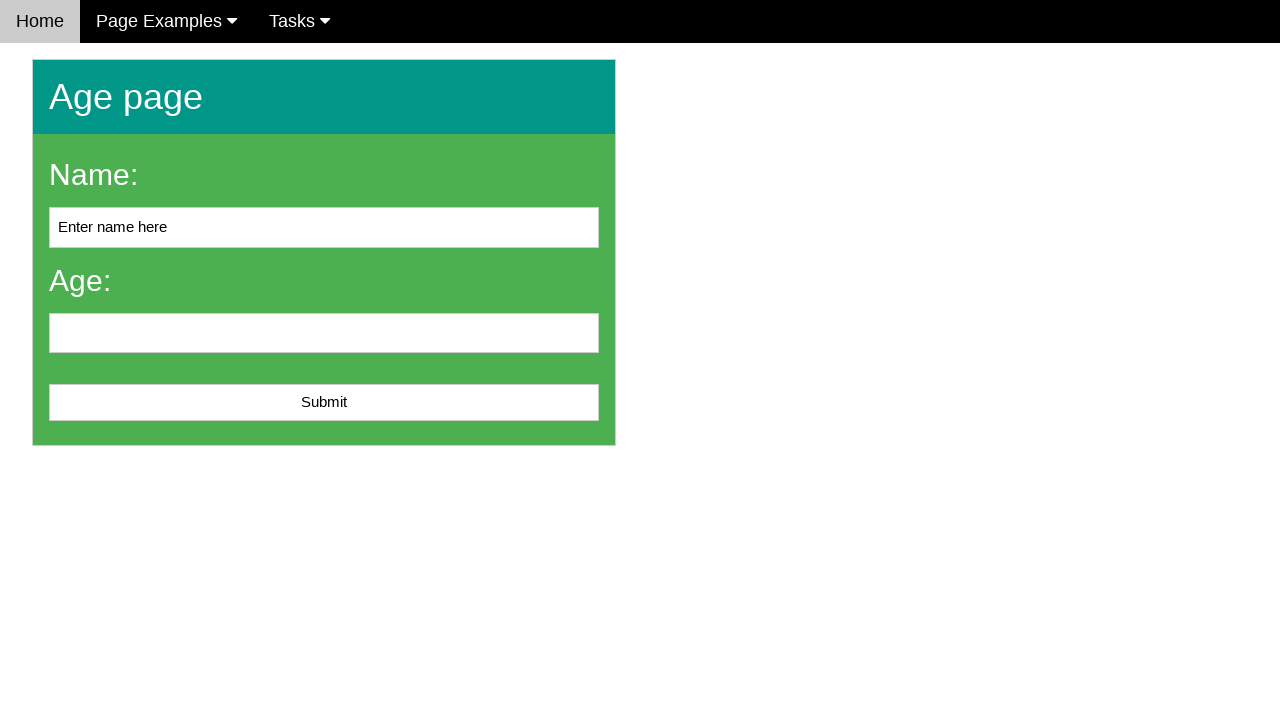

Cleared name field on #name
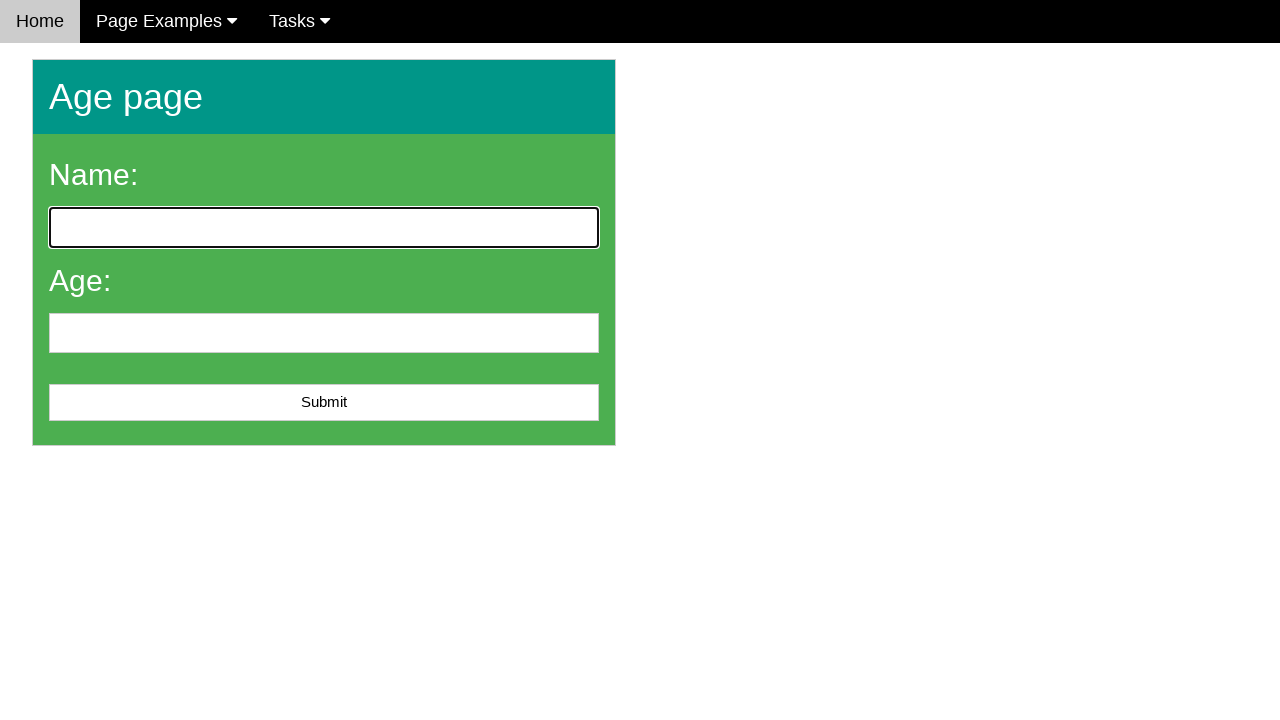

Entered 'Alice Smith' in name field on #name
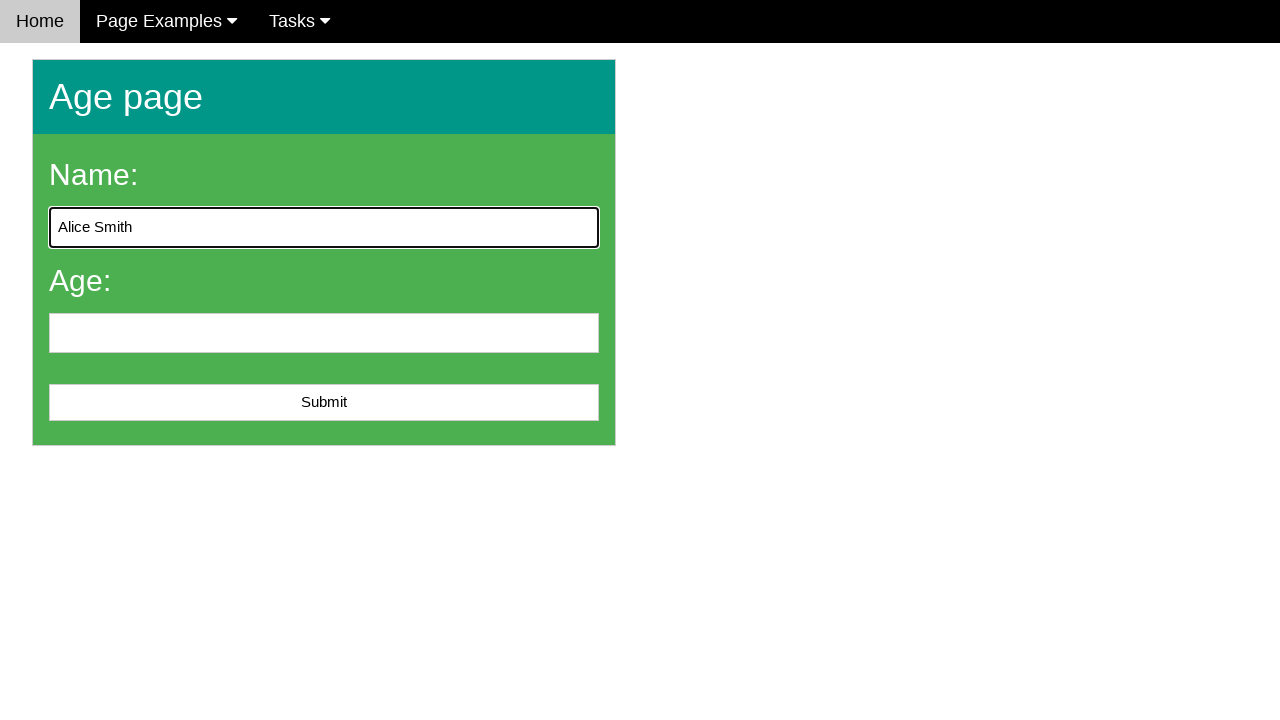

Cleared age field on #age
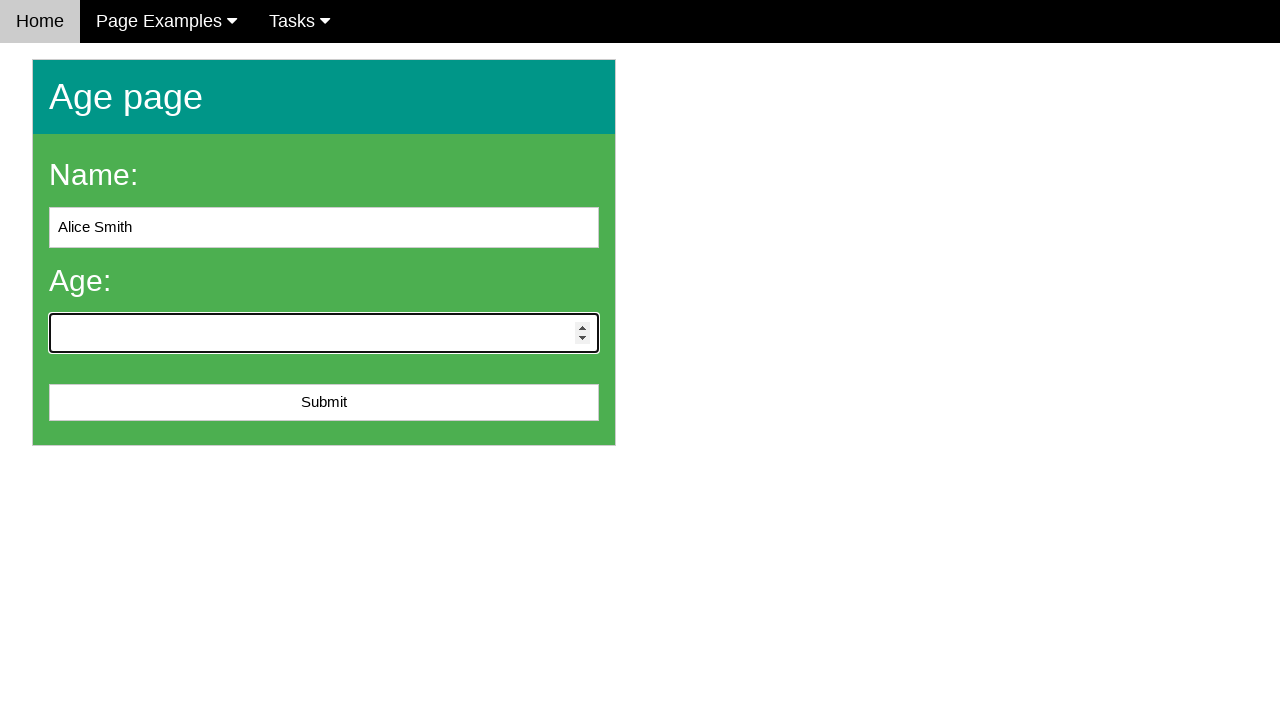

Entered '30' in age field on #age
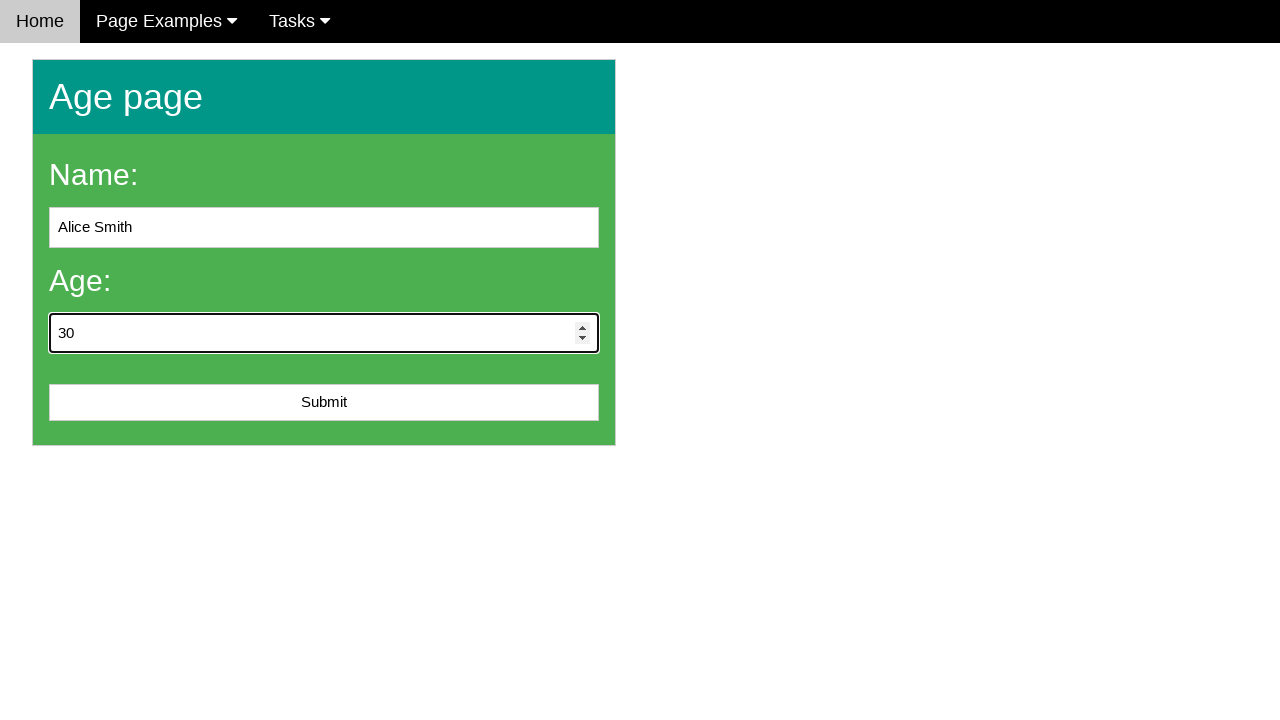

Clicked submit button at (324, 403) on #submit
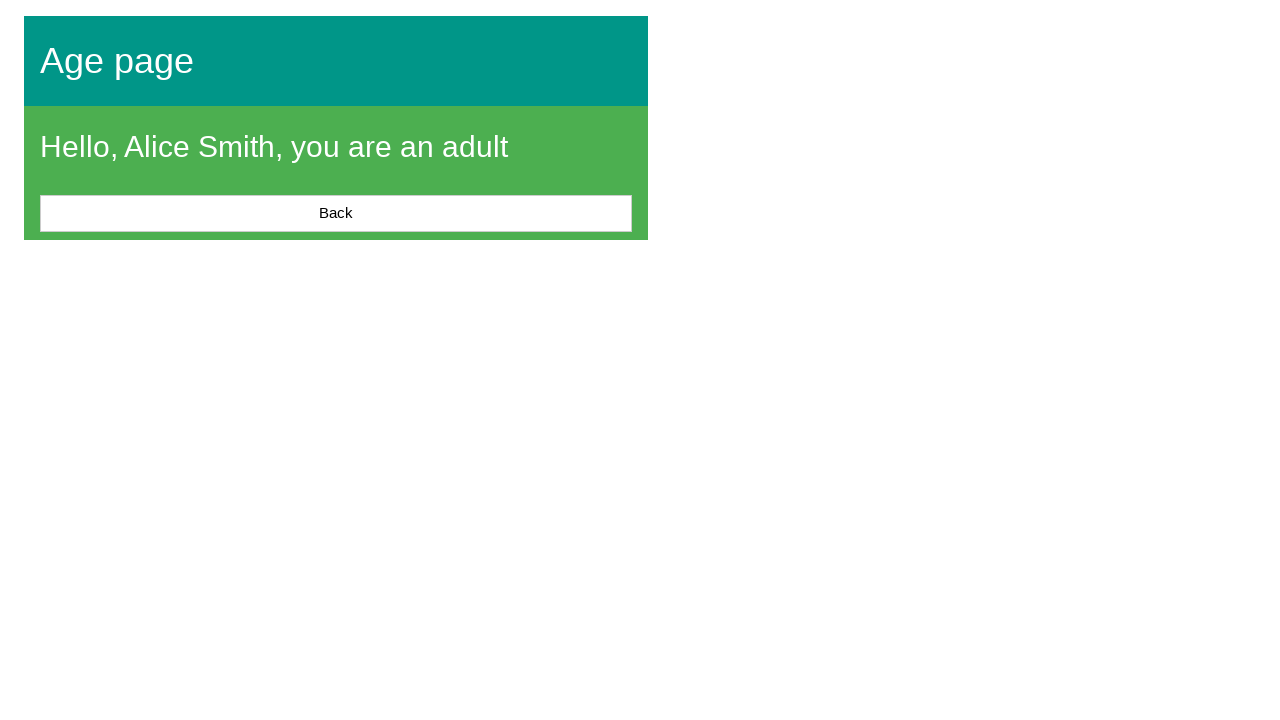

Success message appeared after form submission
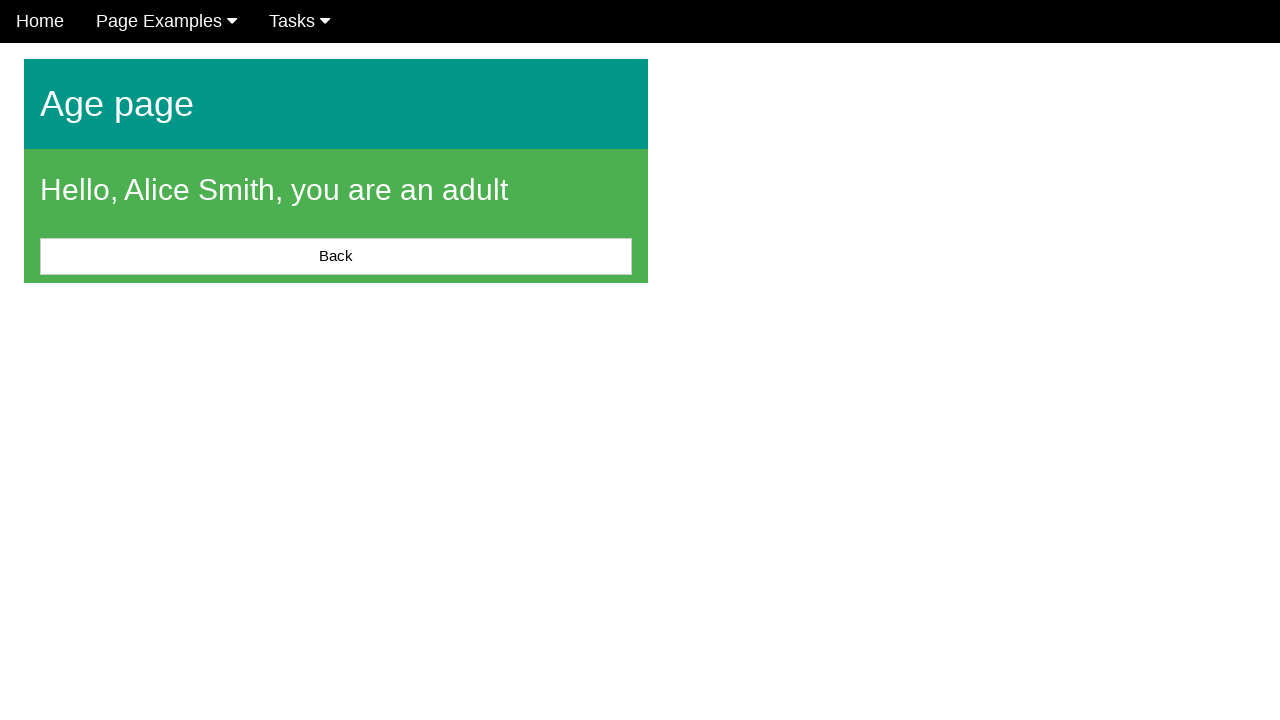

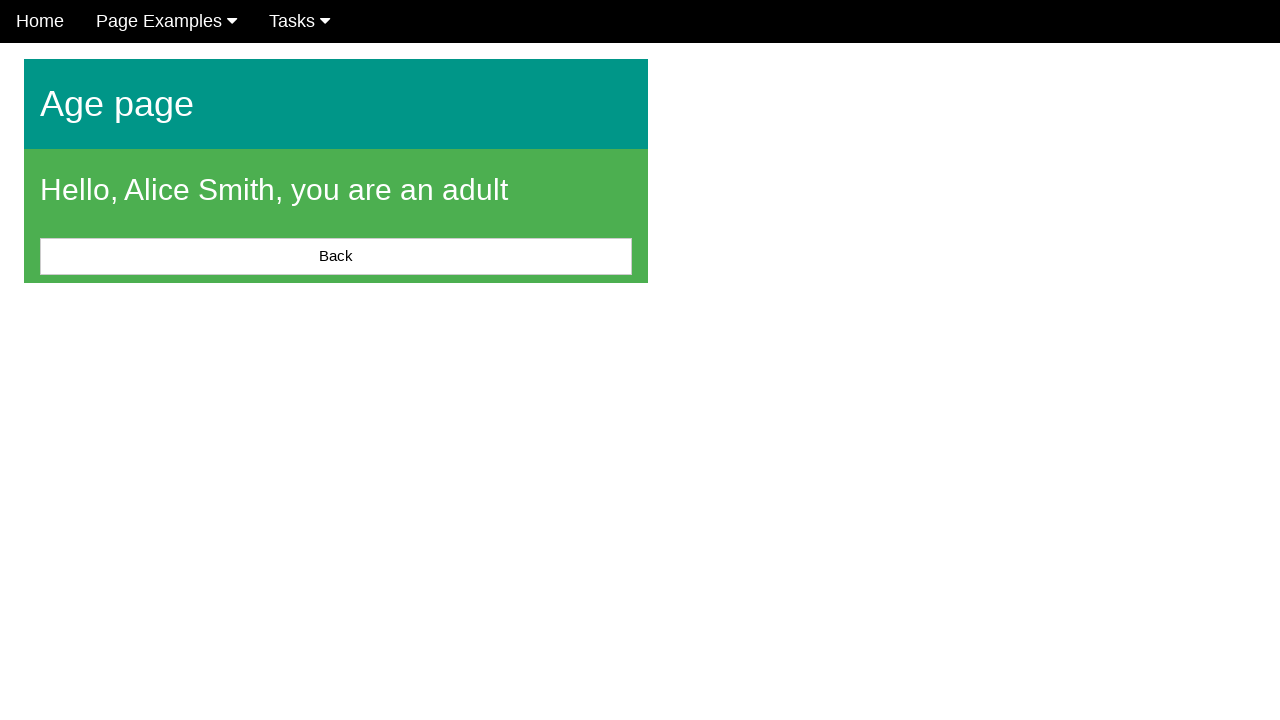